Tests filter navigation by clicking Active, Completed, and All links, including back button support

Starting URL: https://demo.playwright.dev/todomvc

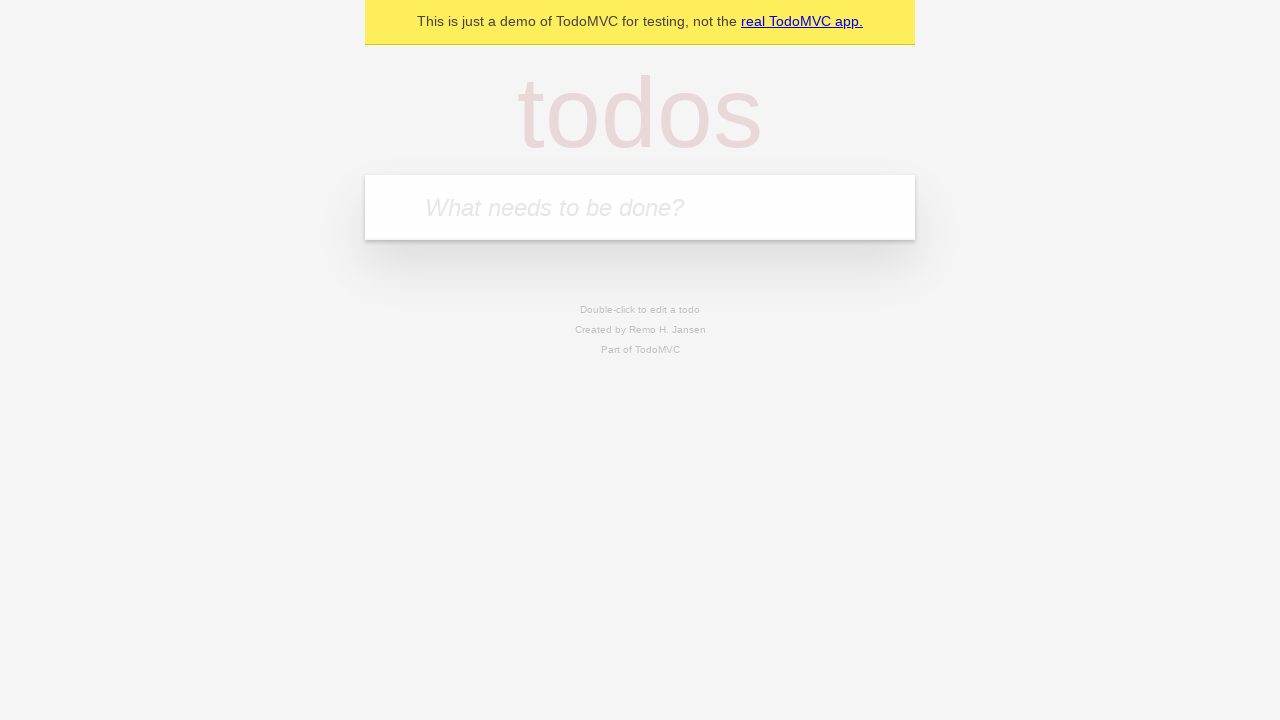

Filled todo input with 'buy some cheese' on internal:attr=[placeholder="What needs to be done?"i]
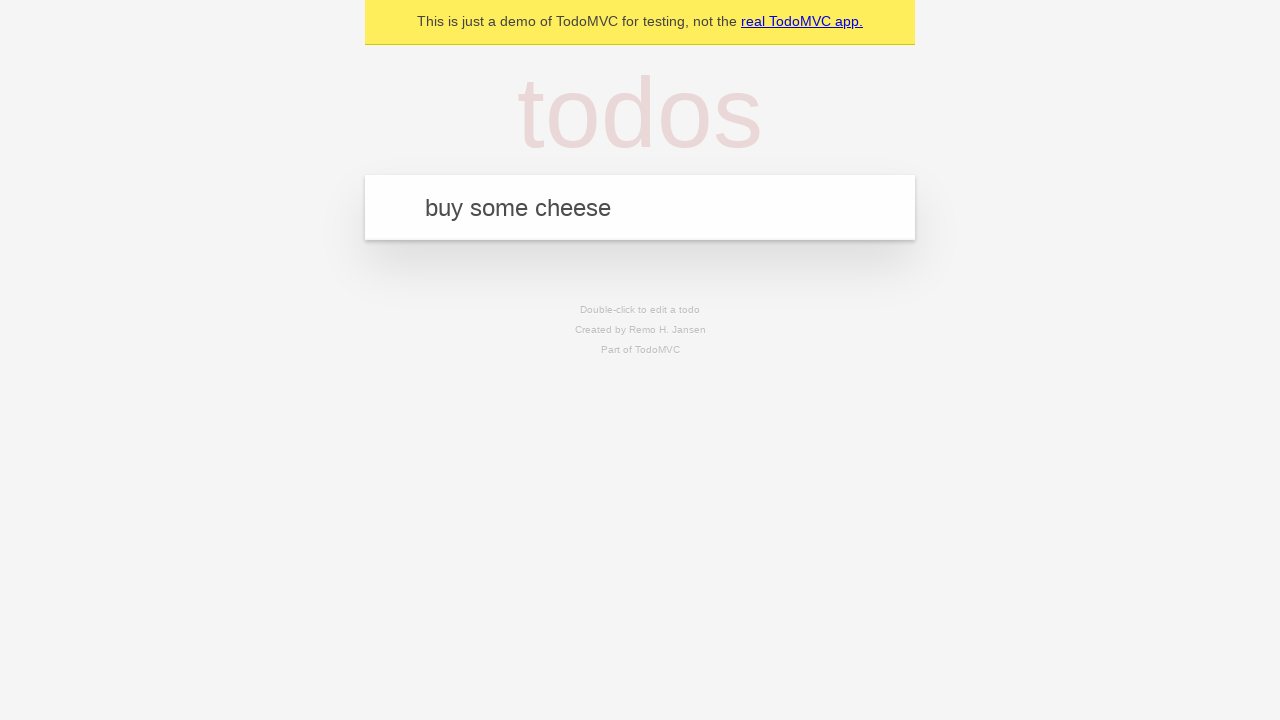

Pressed Enter to add first todo on internal:attr=[placeholder="What needs to be done?"i]
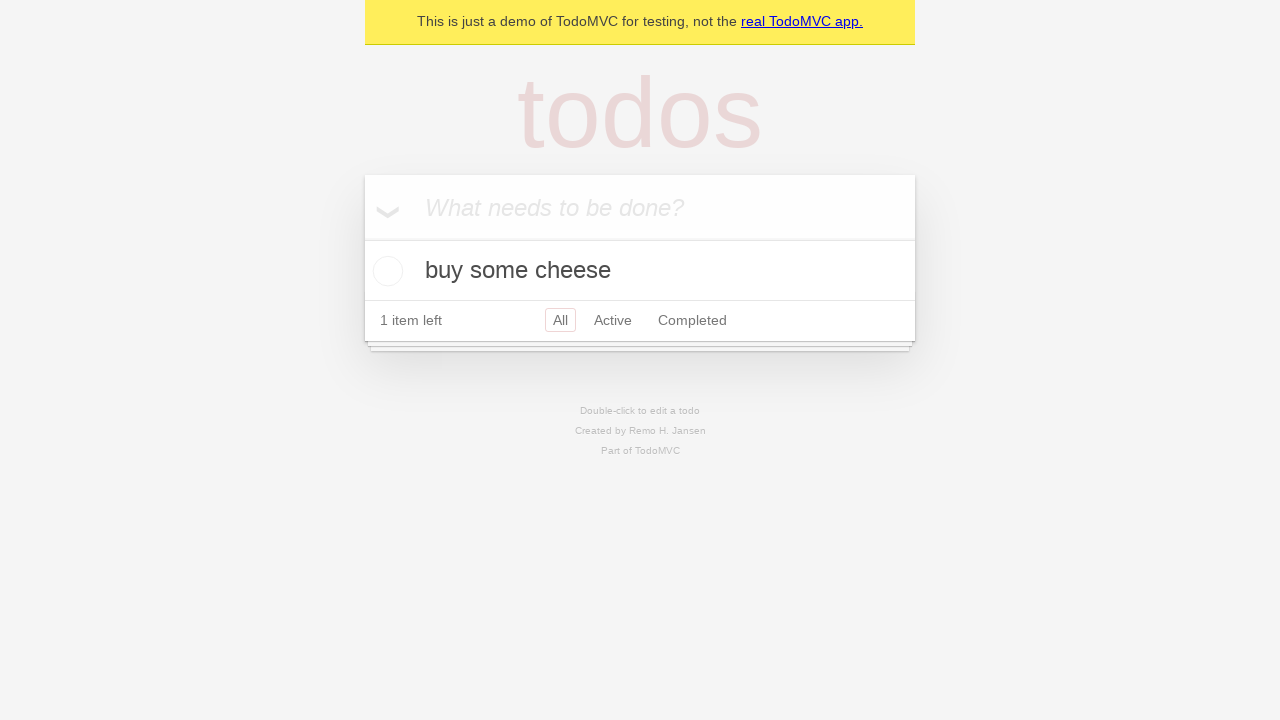

Filled todo input with 'feed the cat' on internal:attr=[placeholder="What needs to be done?"i]
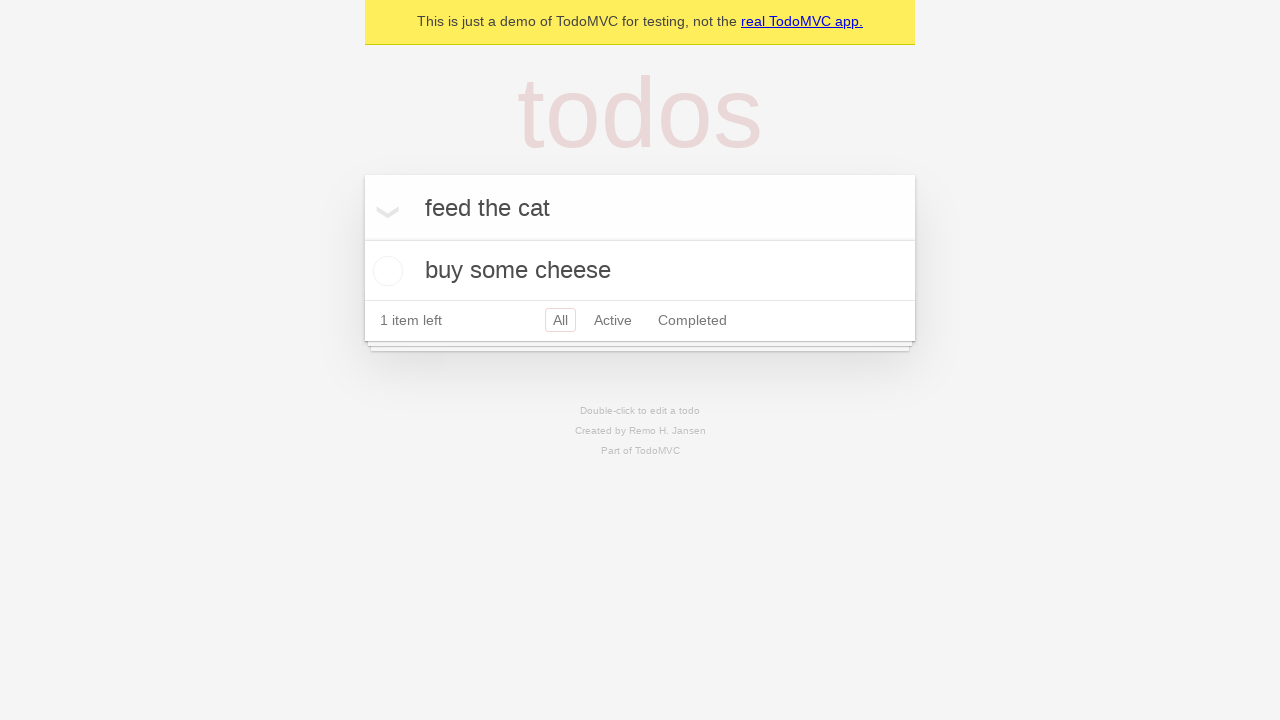

Pressed Enter to add second todo on internal:attr=[placeholder="What needs to be done?"i]
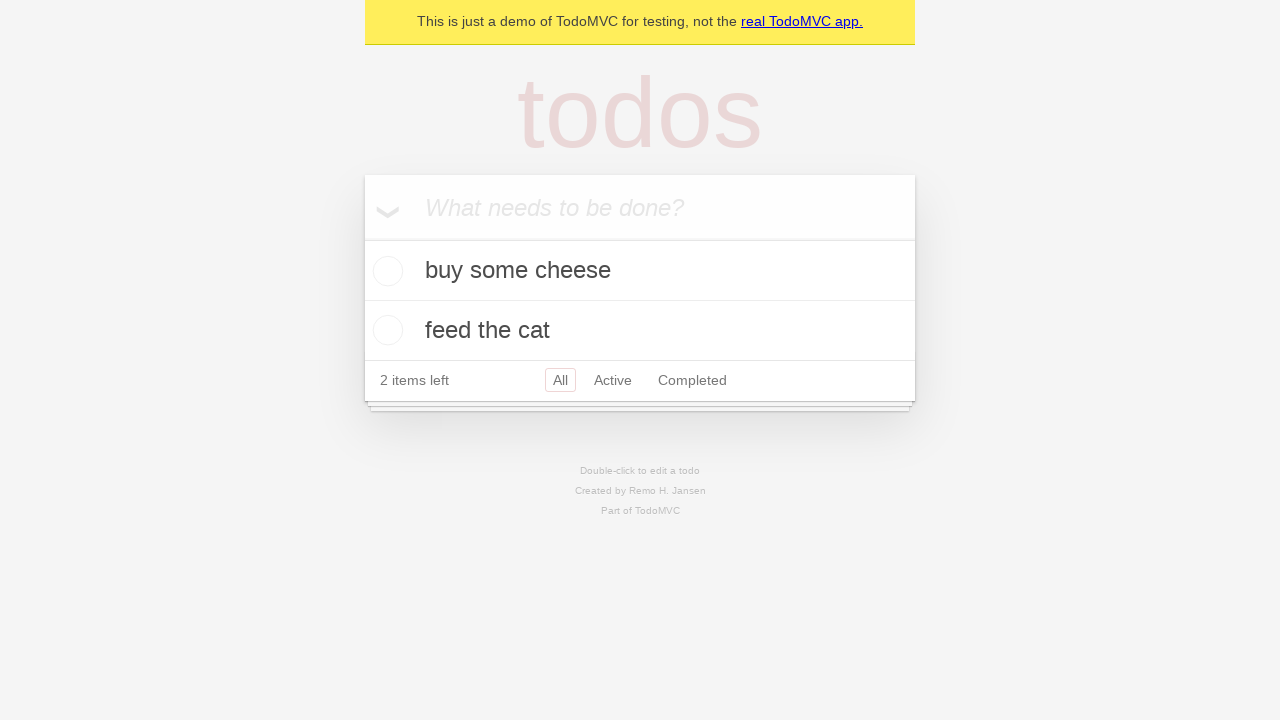

Filled todo input with 'book a doctors appointment' on internal:attr=[placeholder="What needs to be done?"i]
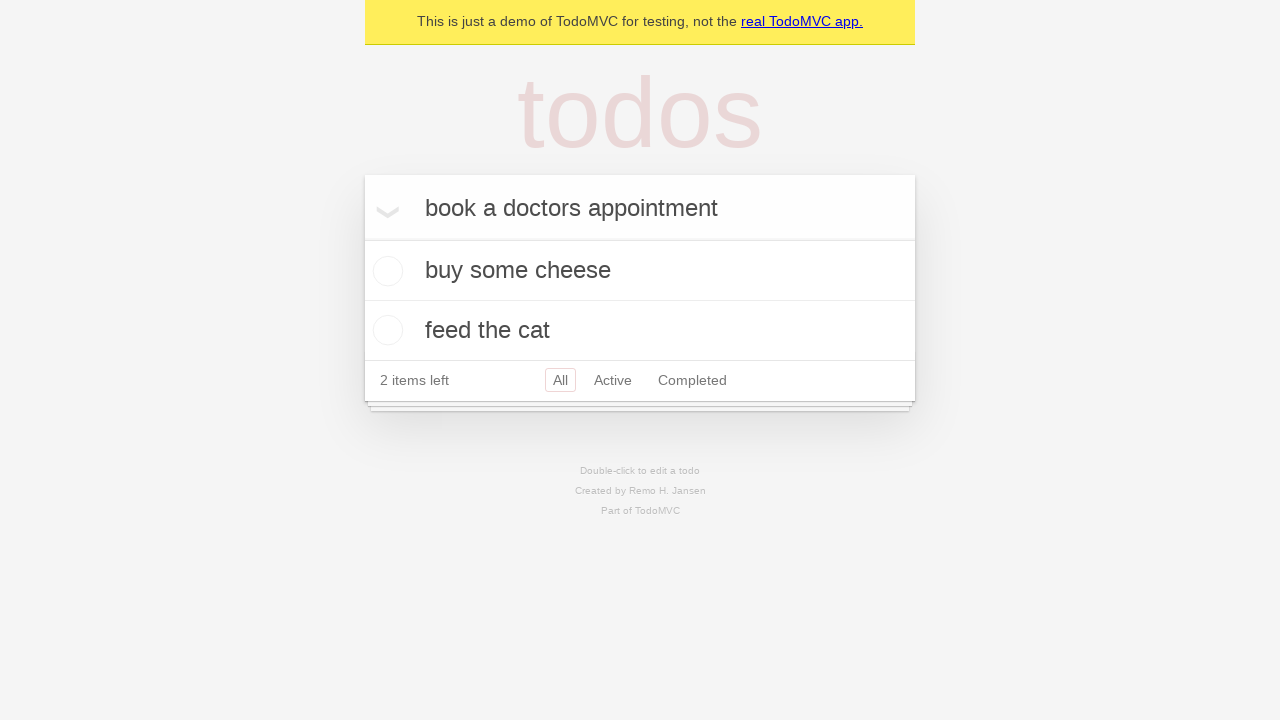

Pressed Enter to add third todo on internal:attr=[placeholder="What needs to be done?"i]
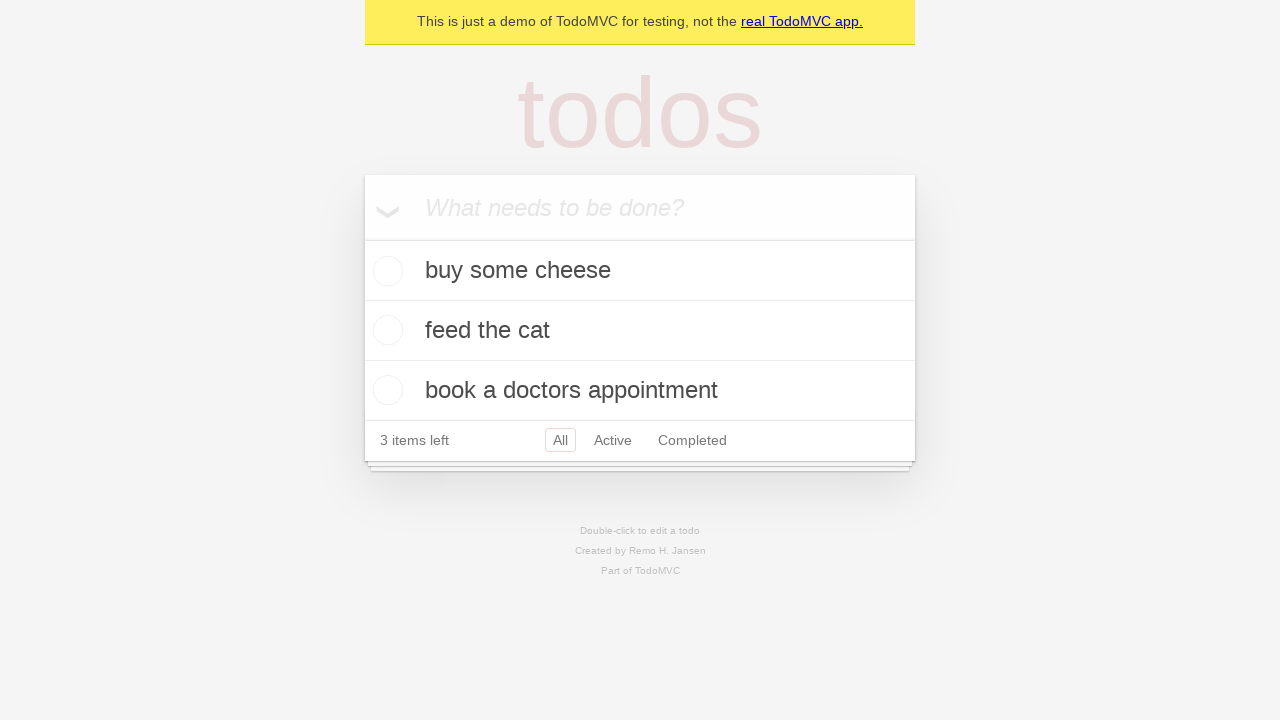

Clicked Active filter link at (613, 440) on internal:role=link[name="Active"i]
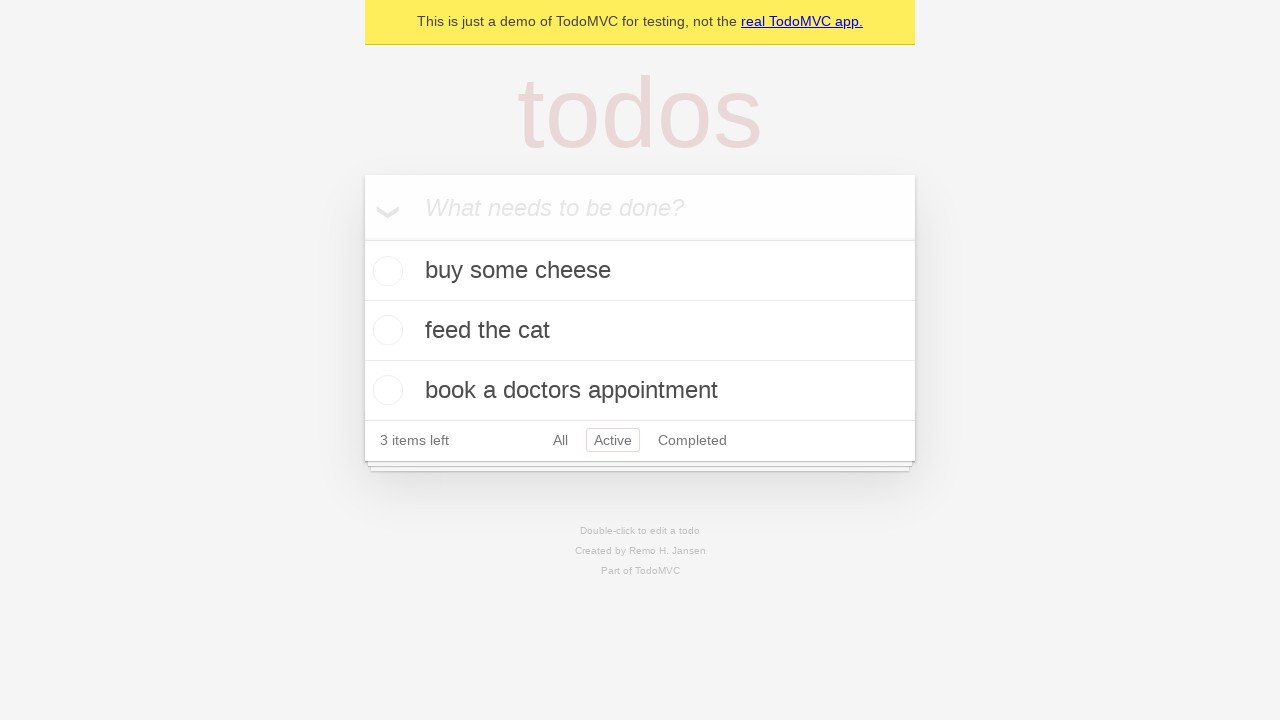

Clicked Completed filter link at (692, 440) on internal:role=link[name="Completed"i]
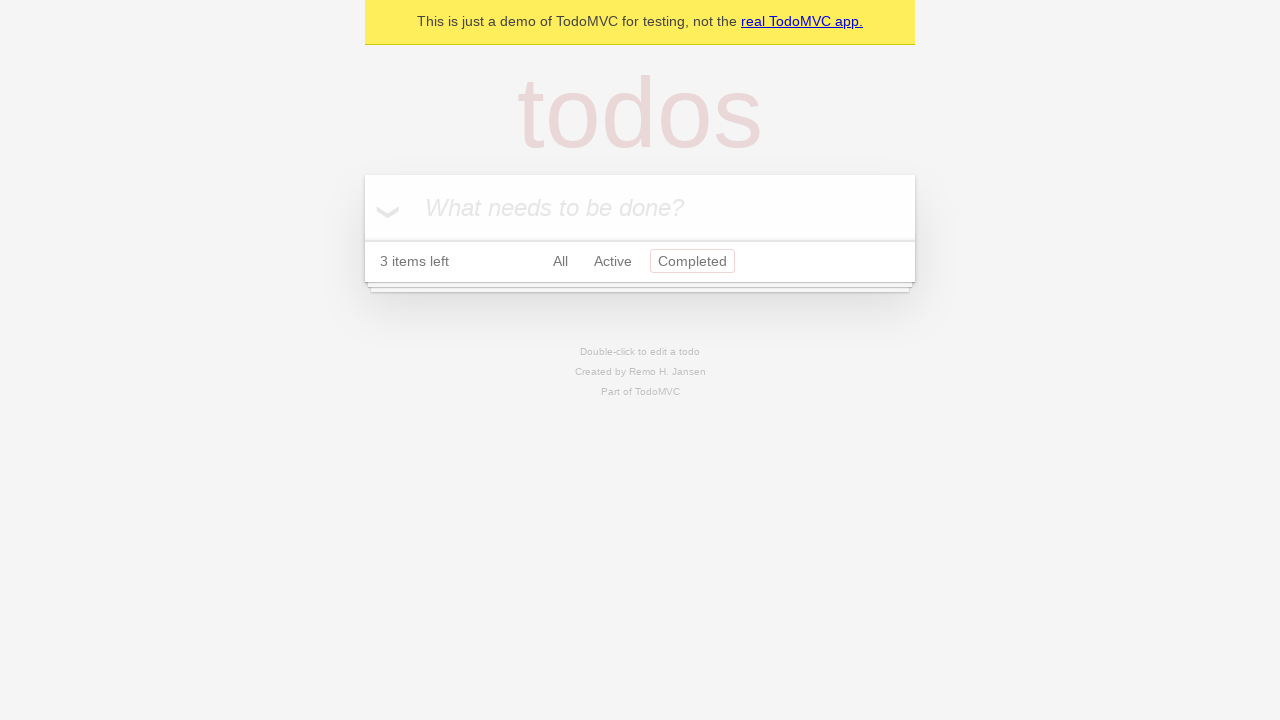

Clicked All filter link at (560, 261) on internal:role=link[name="All"i]
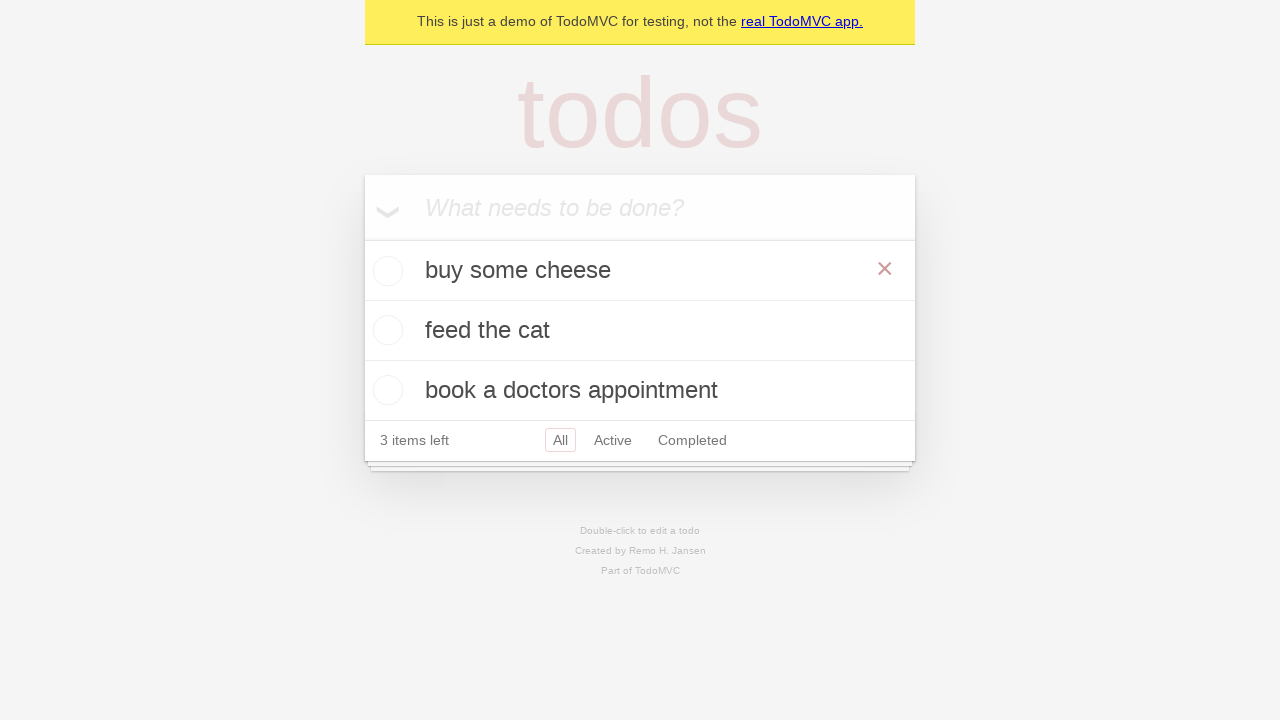

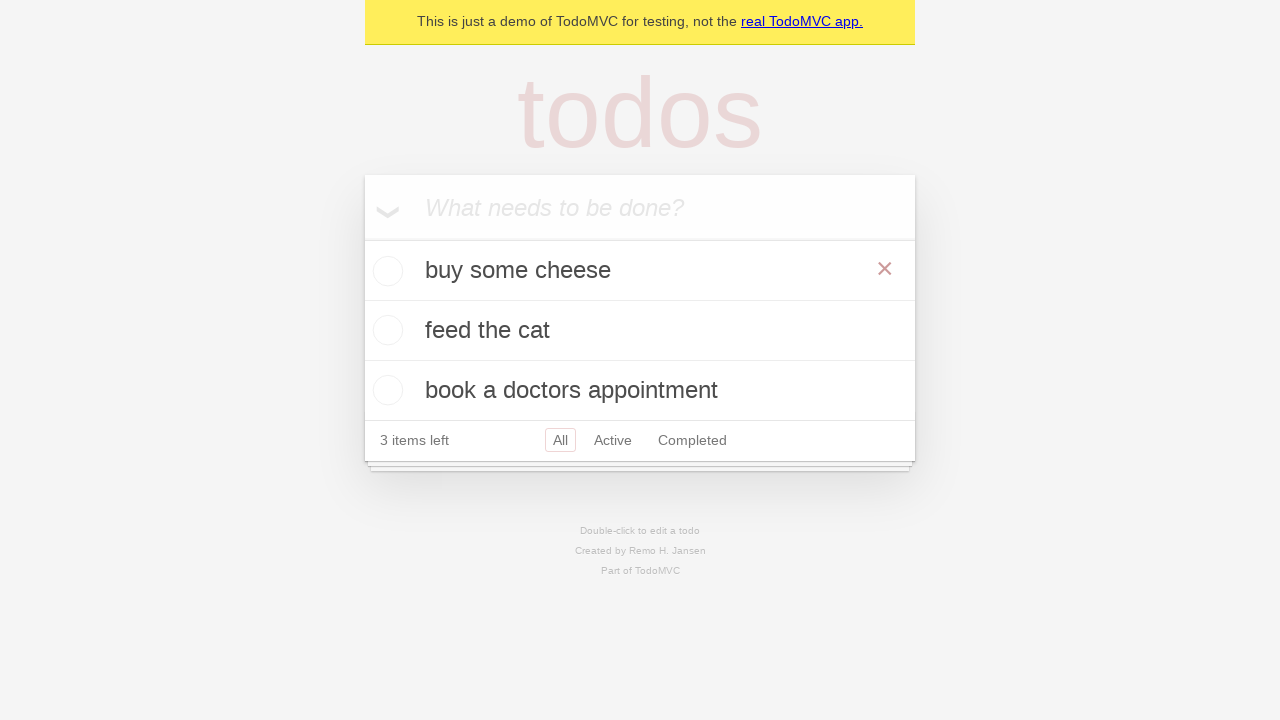